Tests that entering text instead of a number in the input field displays the correct error message

Starting URL: https://kristinek.github.io/site/tasks/enter_a_number

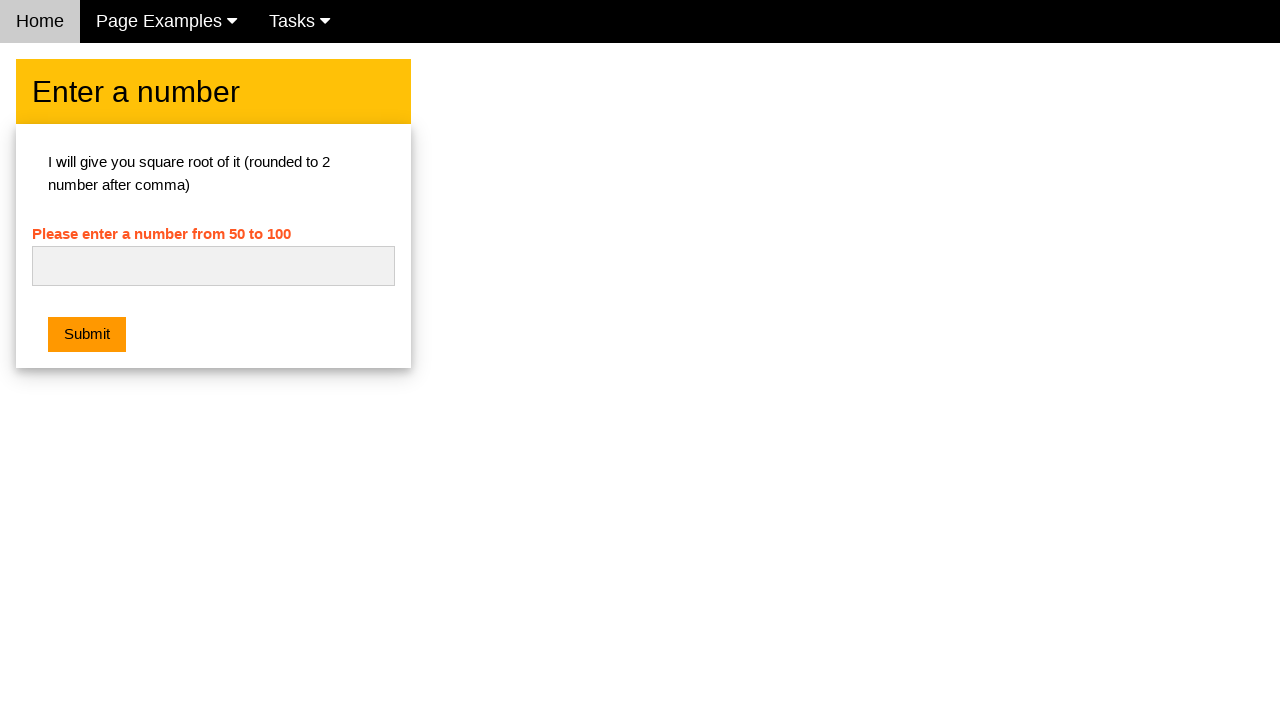

Navigated to enter a number task page
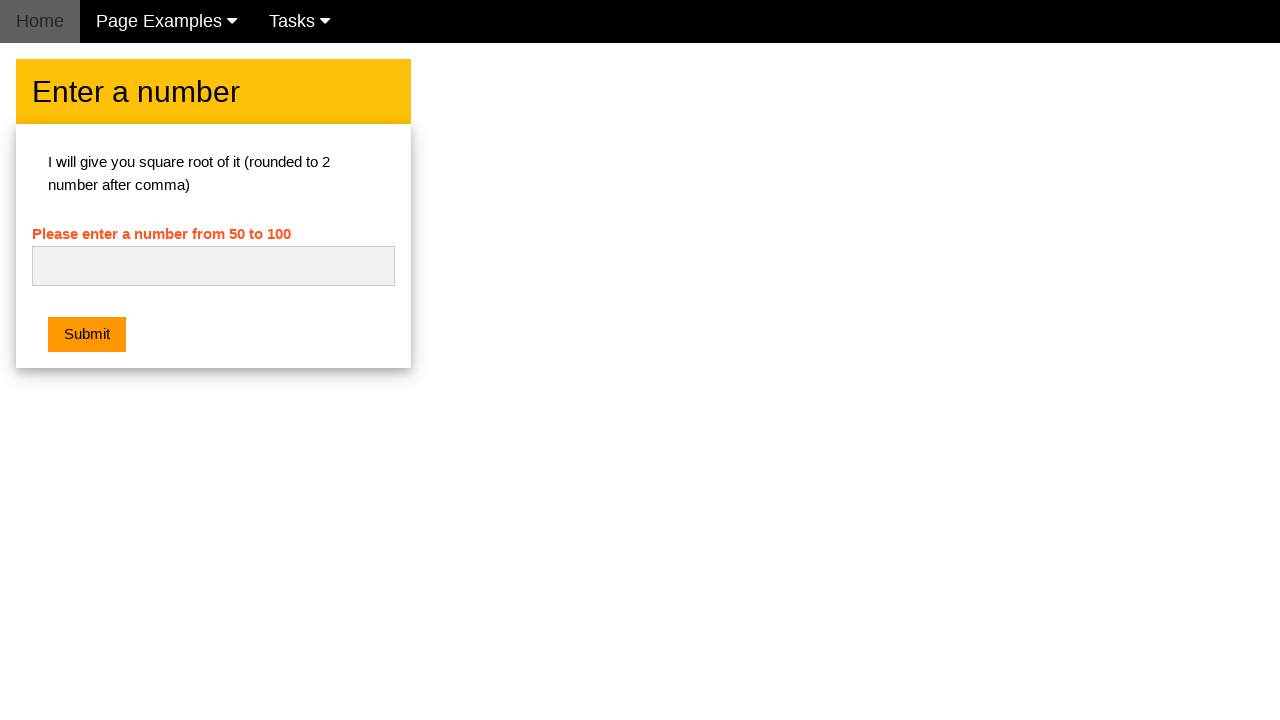

Filled number input field with text ' No ' instead of a number on #numb
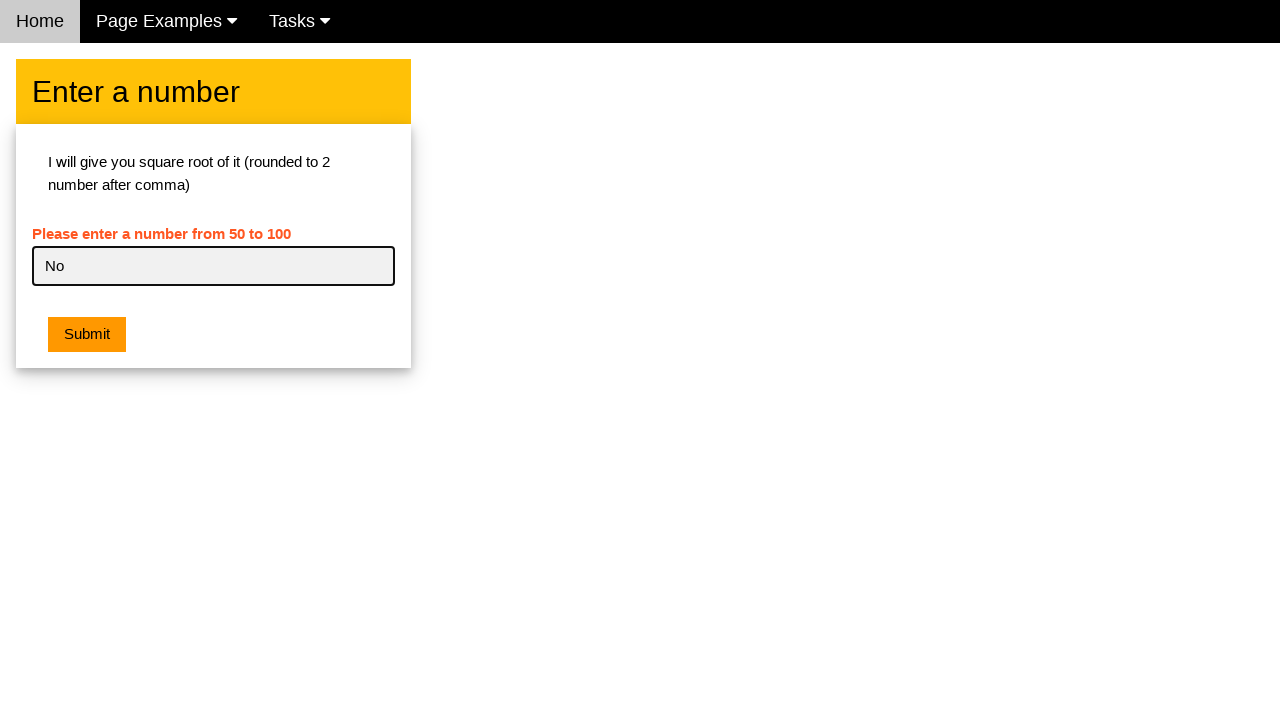

Clicked the submit button at (87, 335) on .w3-orange
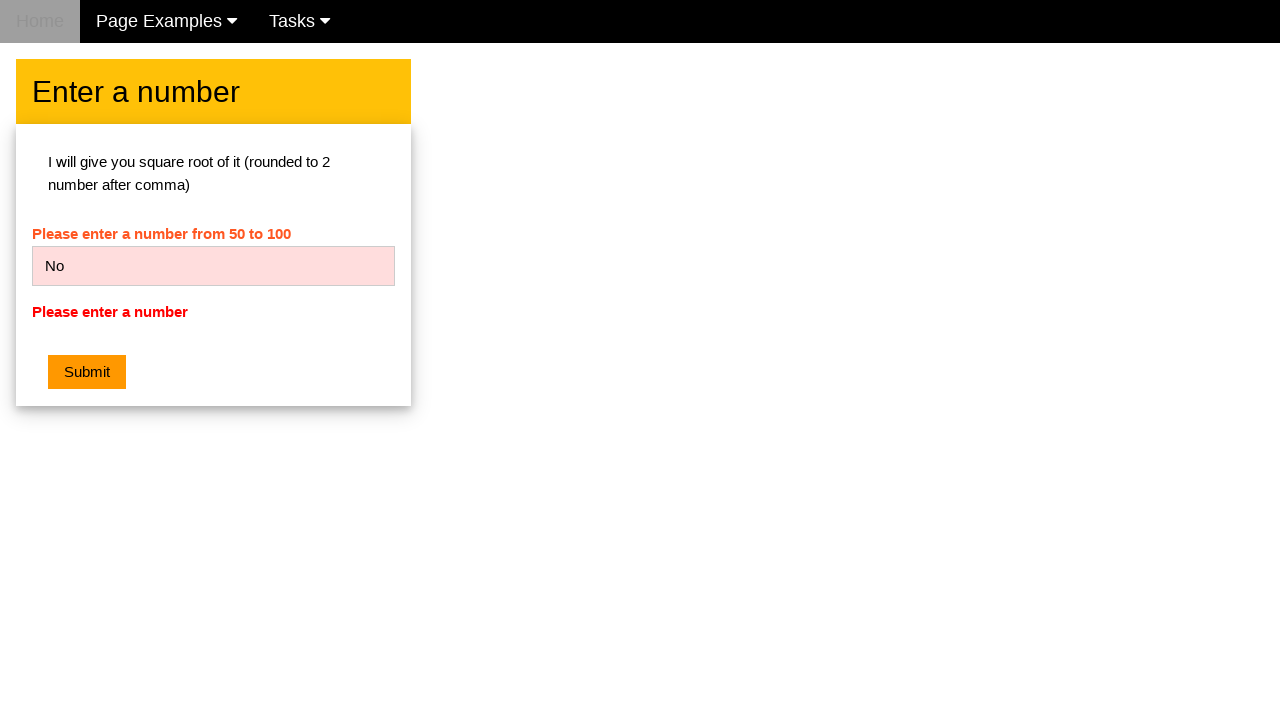

Error message appeared on the page
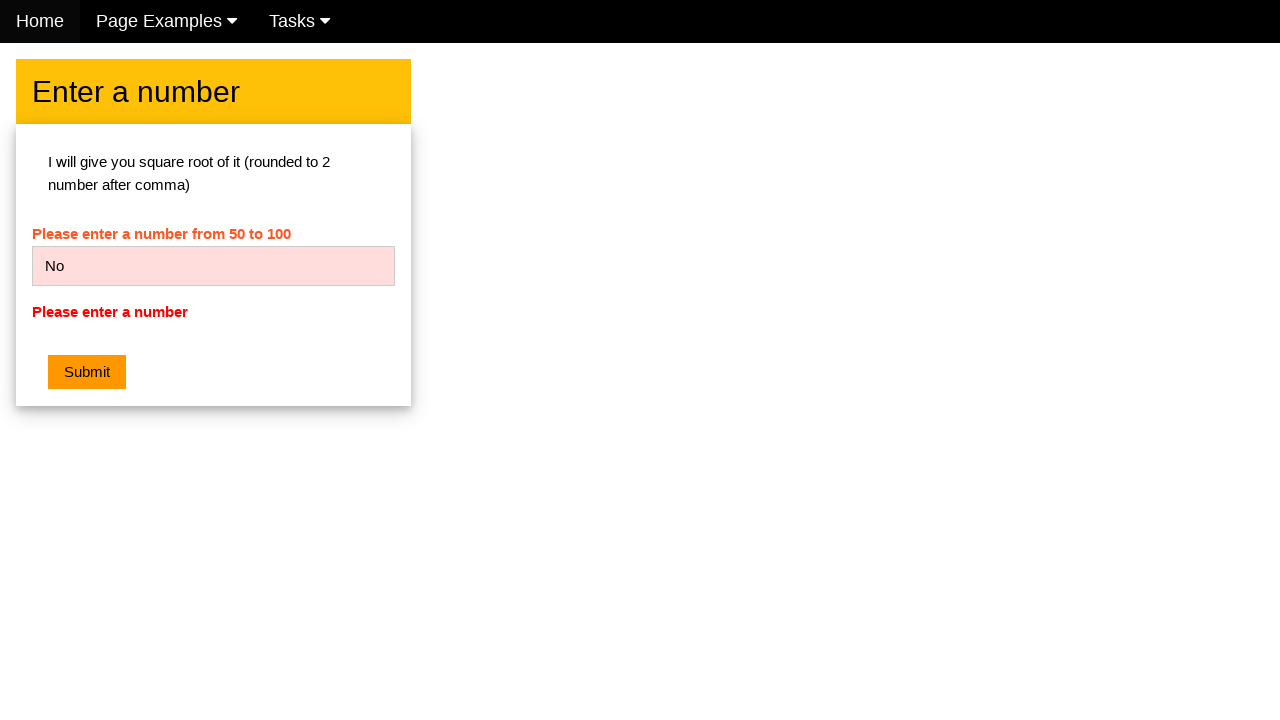

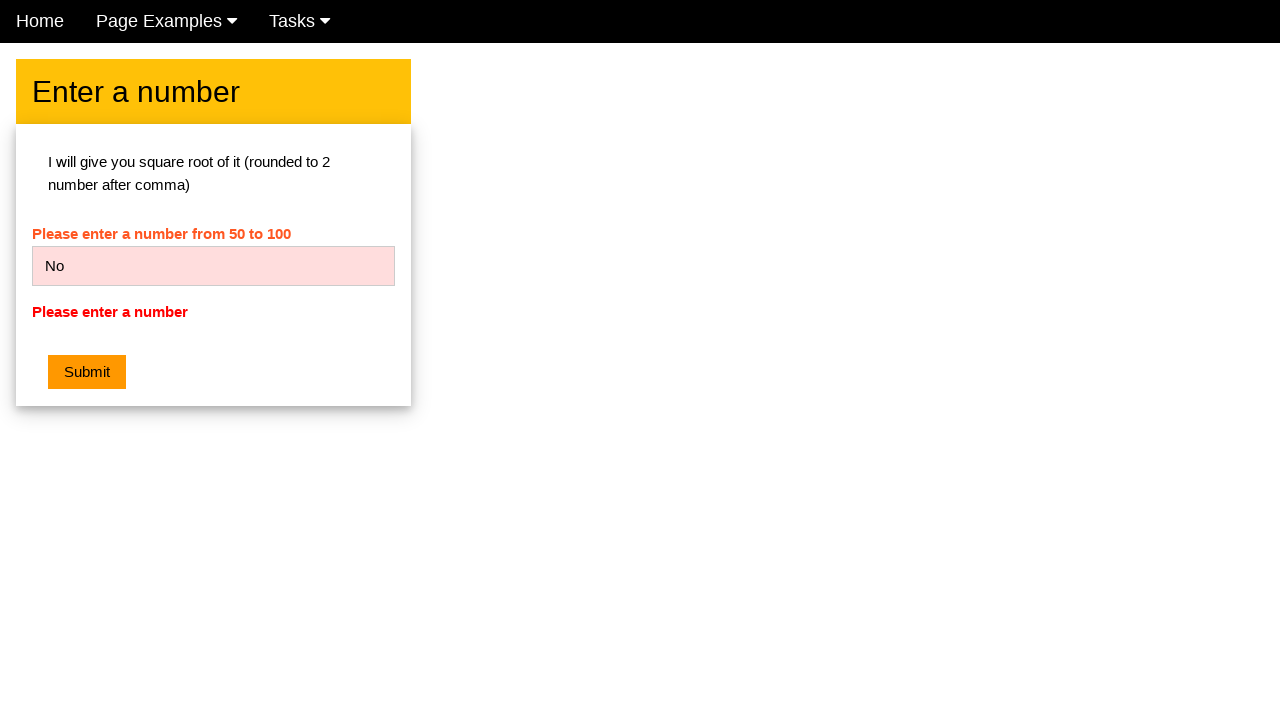